Tests a registration form by filling in required fields (first name, last name, email, address) and verifying successful registration confirmation message.

Starting URL: http://suninjuly.github.io/registration1.html

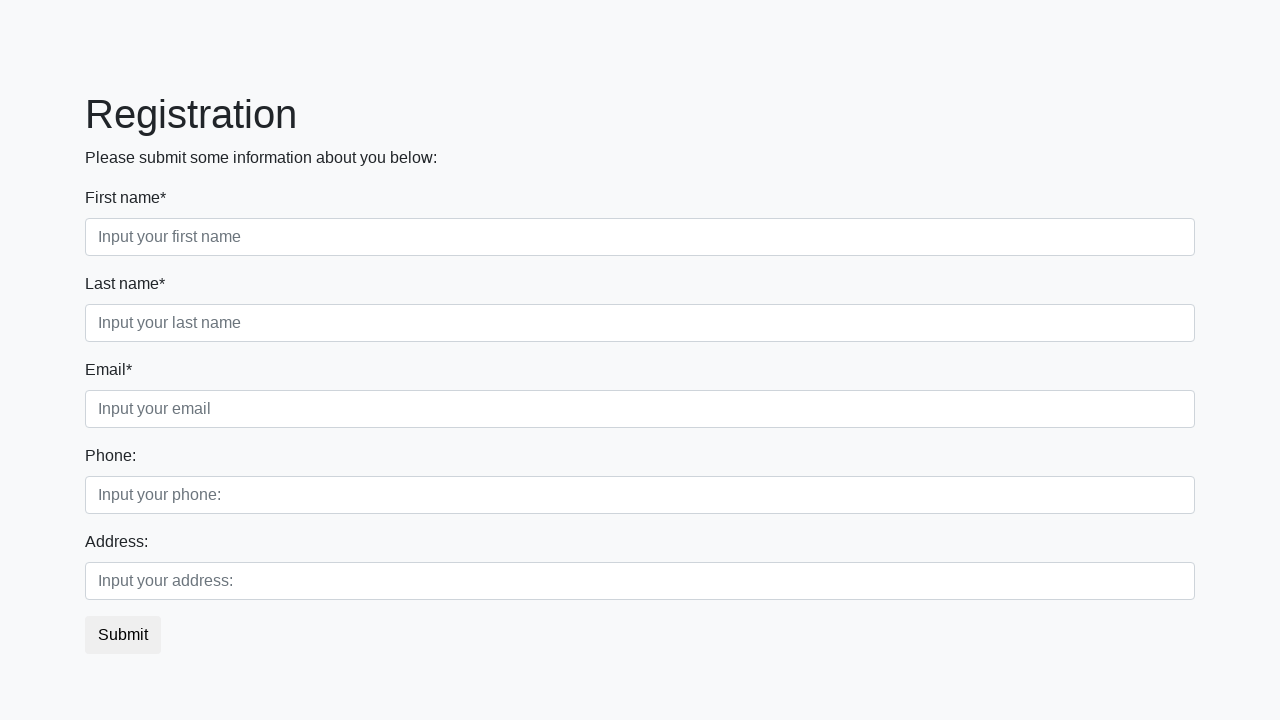

Filled first name field with 'John' on div.first_block > div.form-group.first_class > input
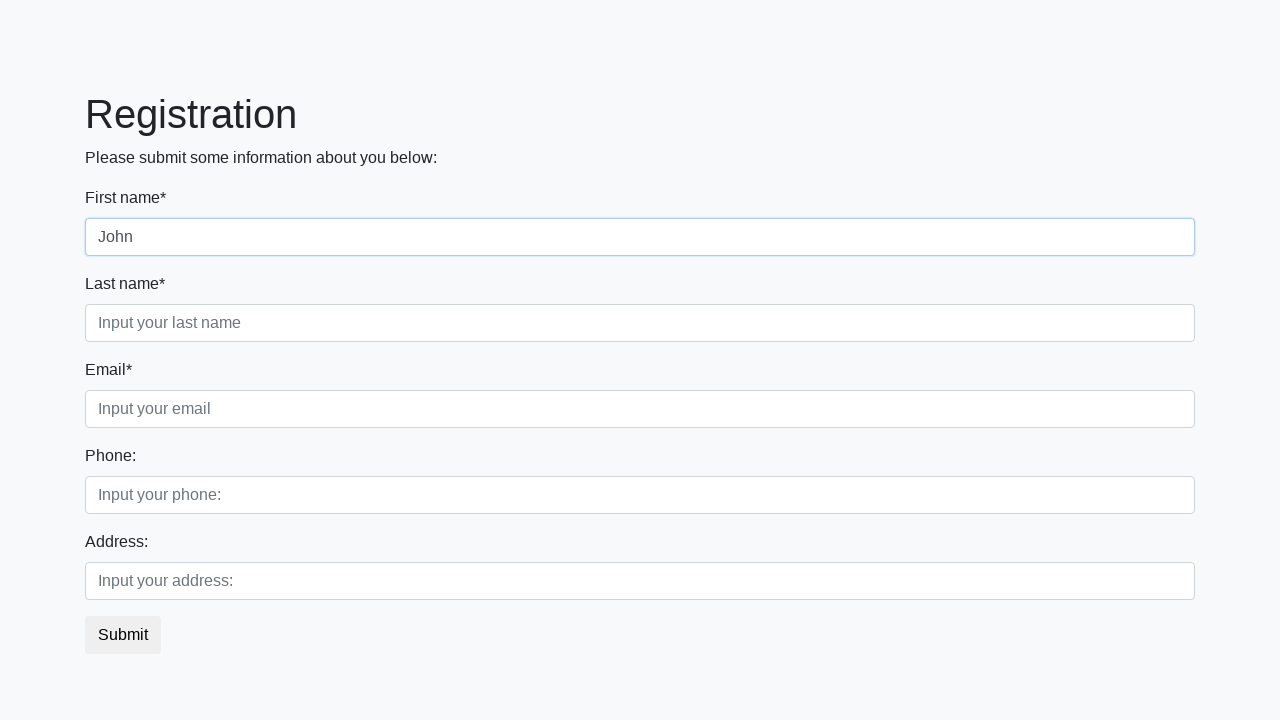

Filled last name field with 'Smith' on div.first_block > div.form-group.second_class > input
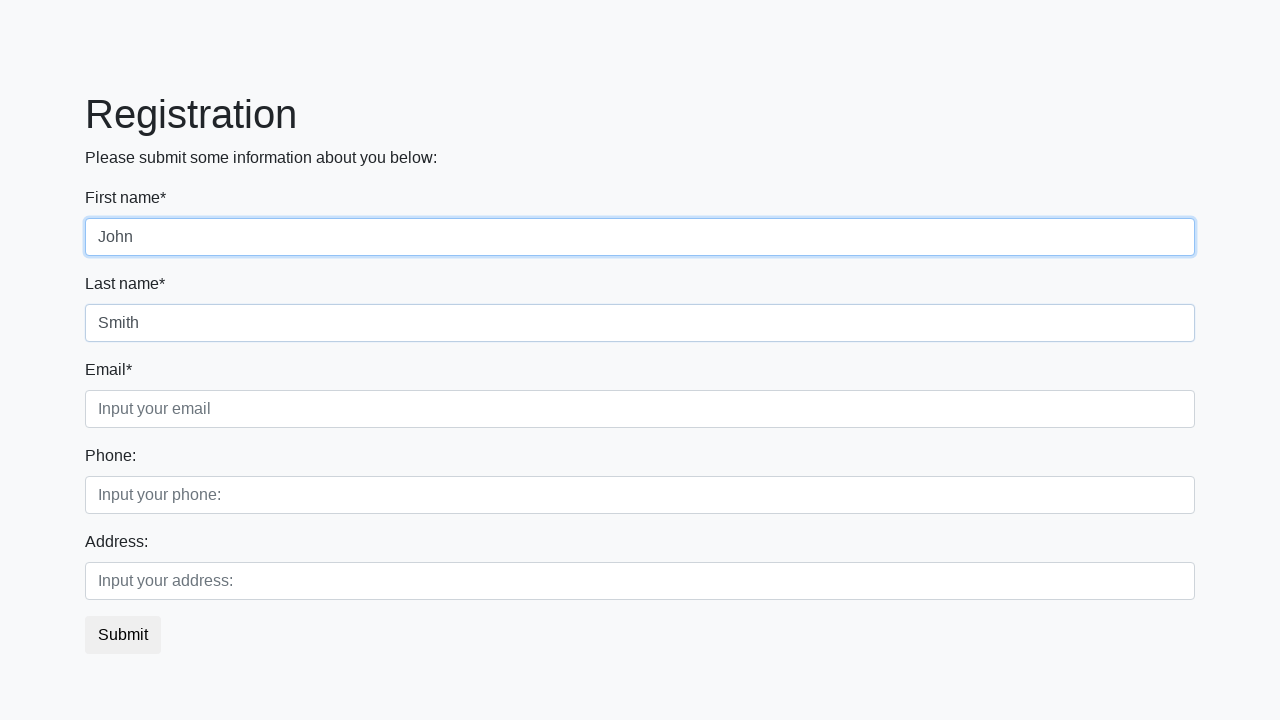

Filled email field with 'john.smith@example.com' on div.first_block > div.form-group.third_class > input
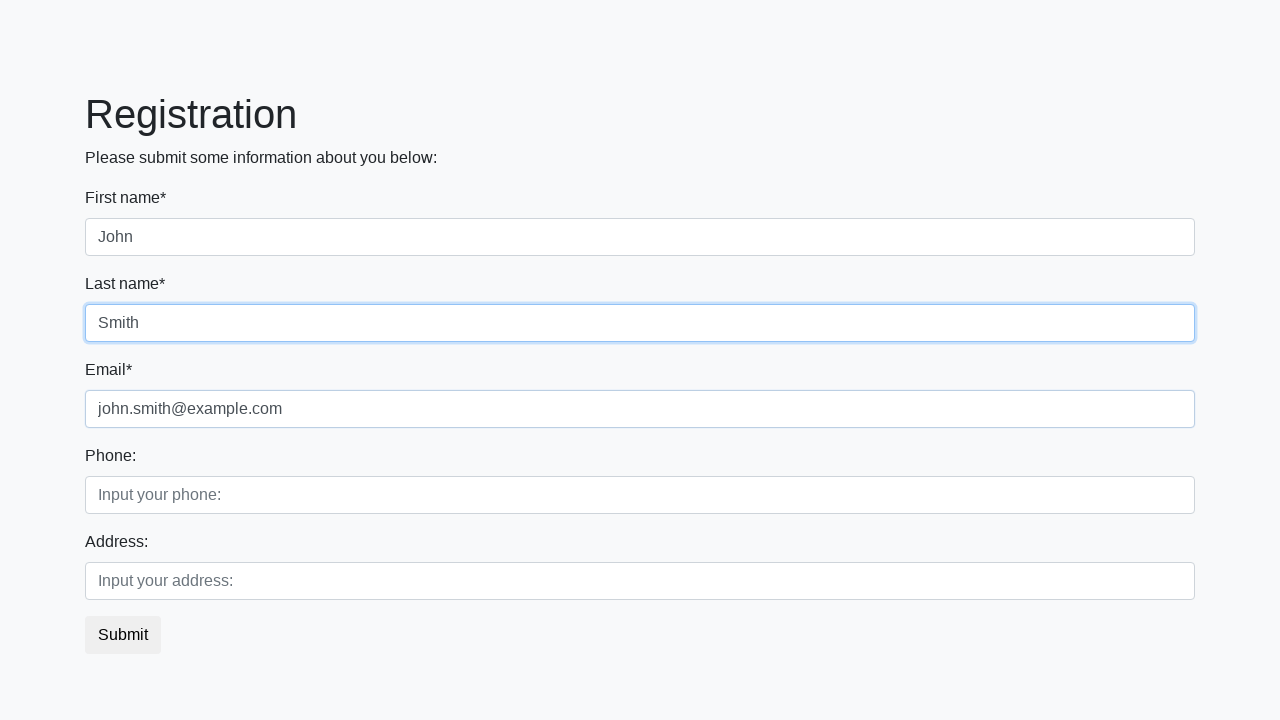

Filled address field with '123 Main Street, Boston' on div.second_block > div.form-group.second_class > input
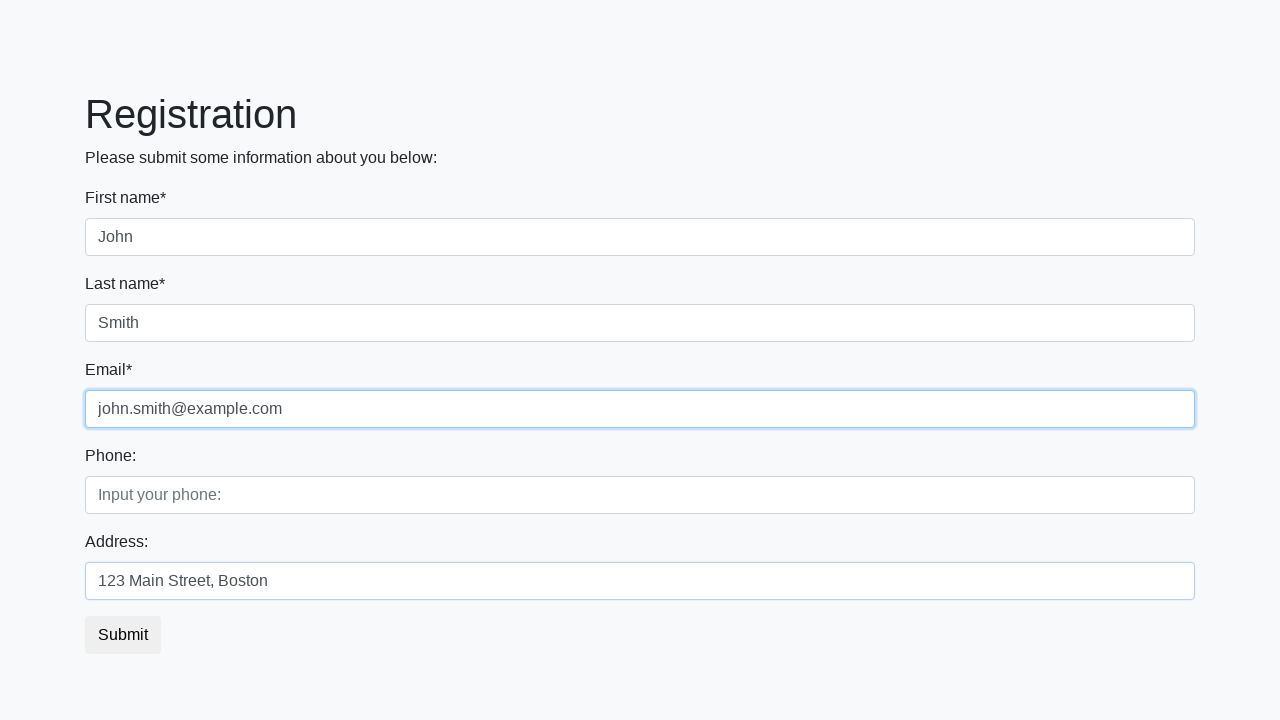

Clicked submit button to register at (123, 635) on button.btn
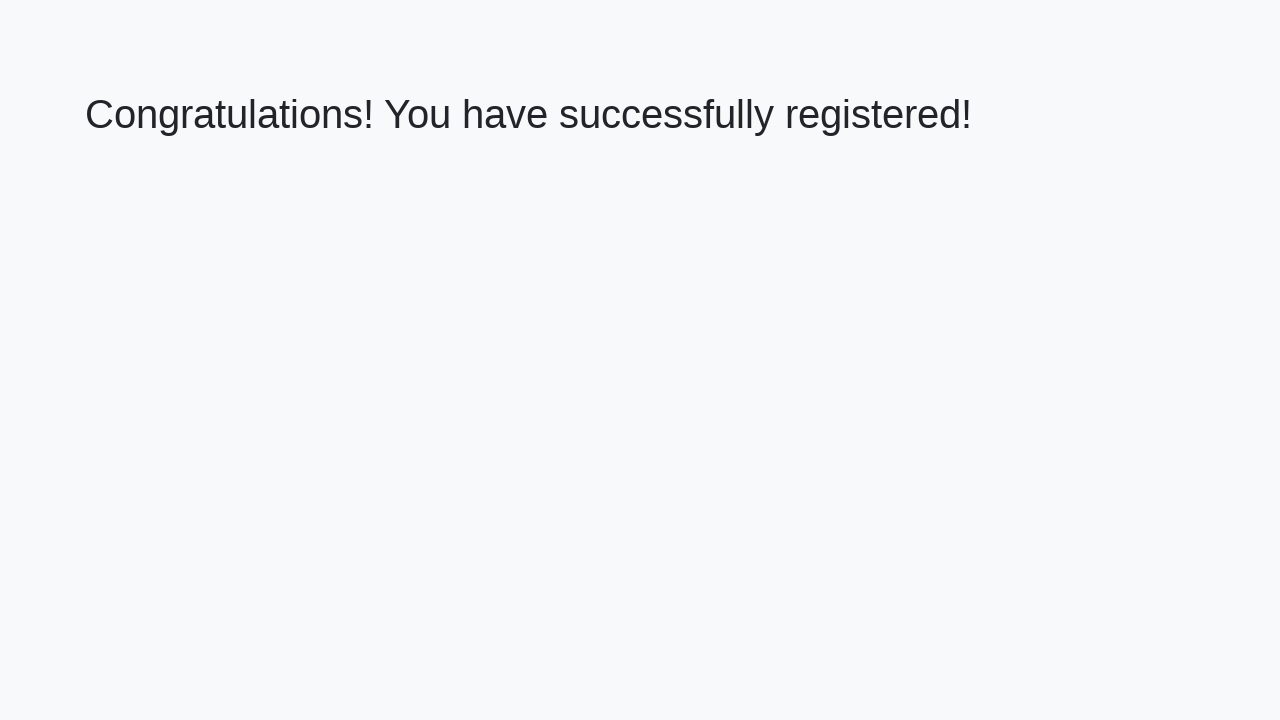

Success message heading loaded
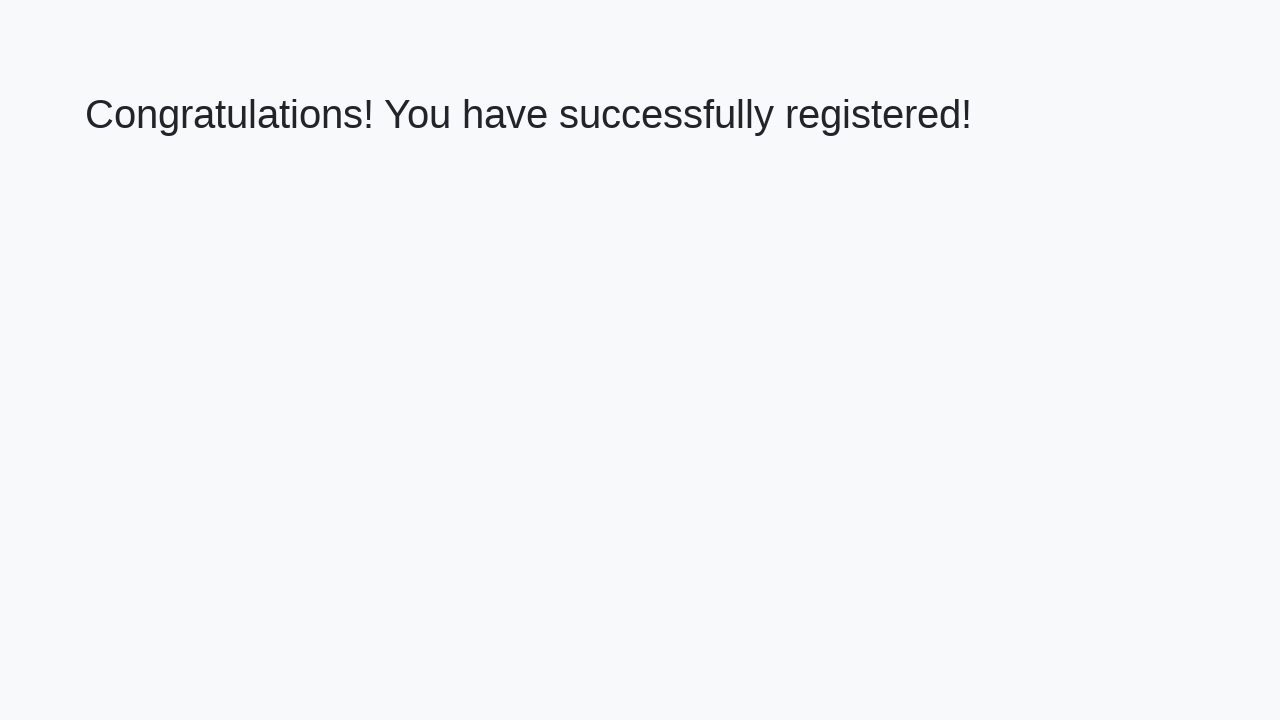

Retrieved confirmation message text
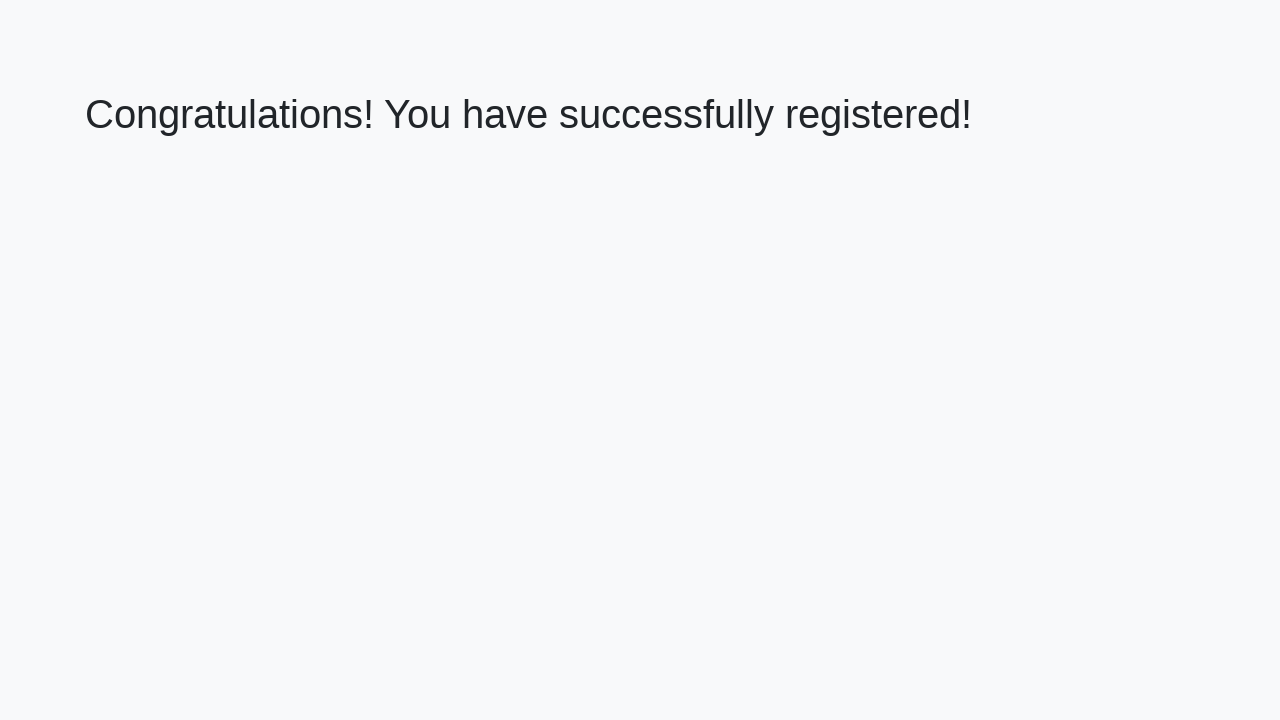

Verified registration success message
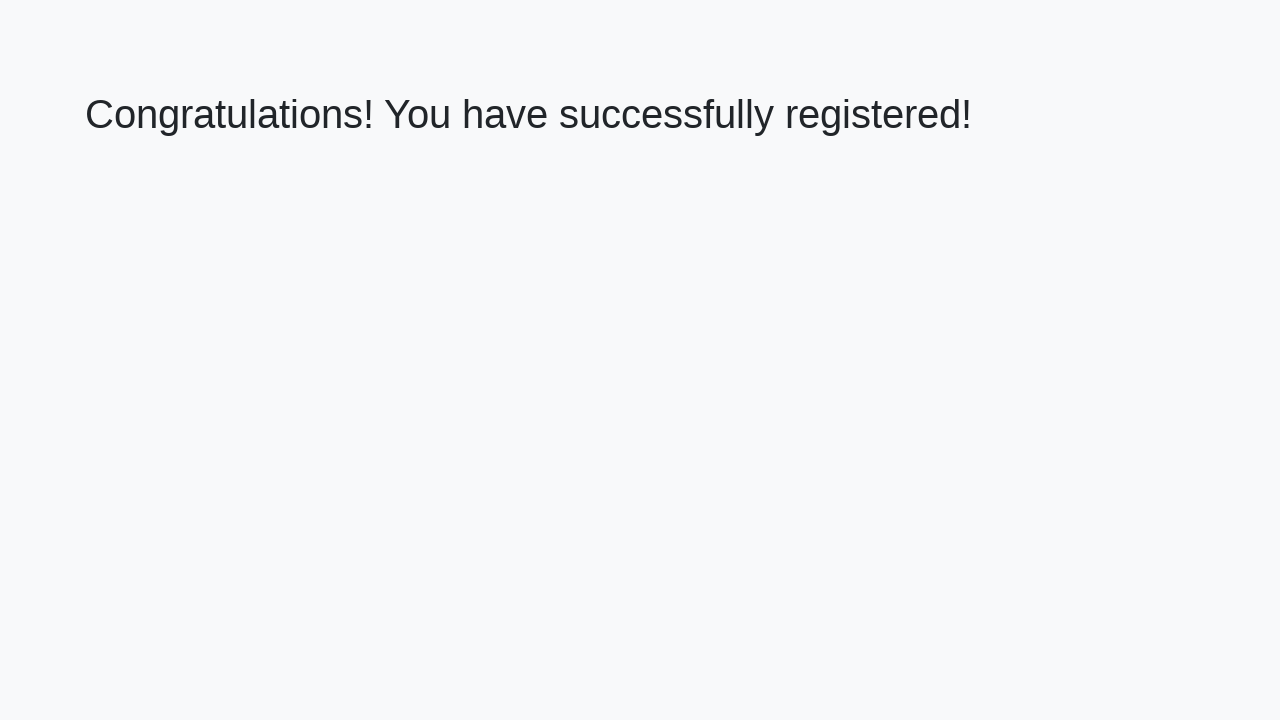

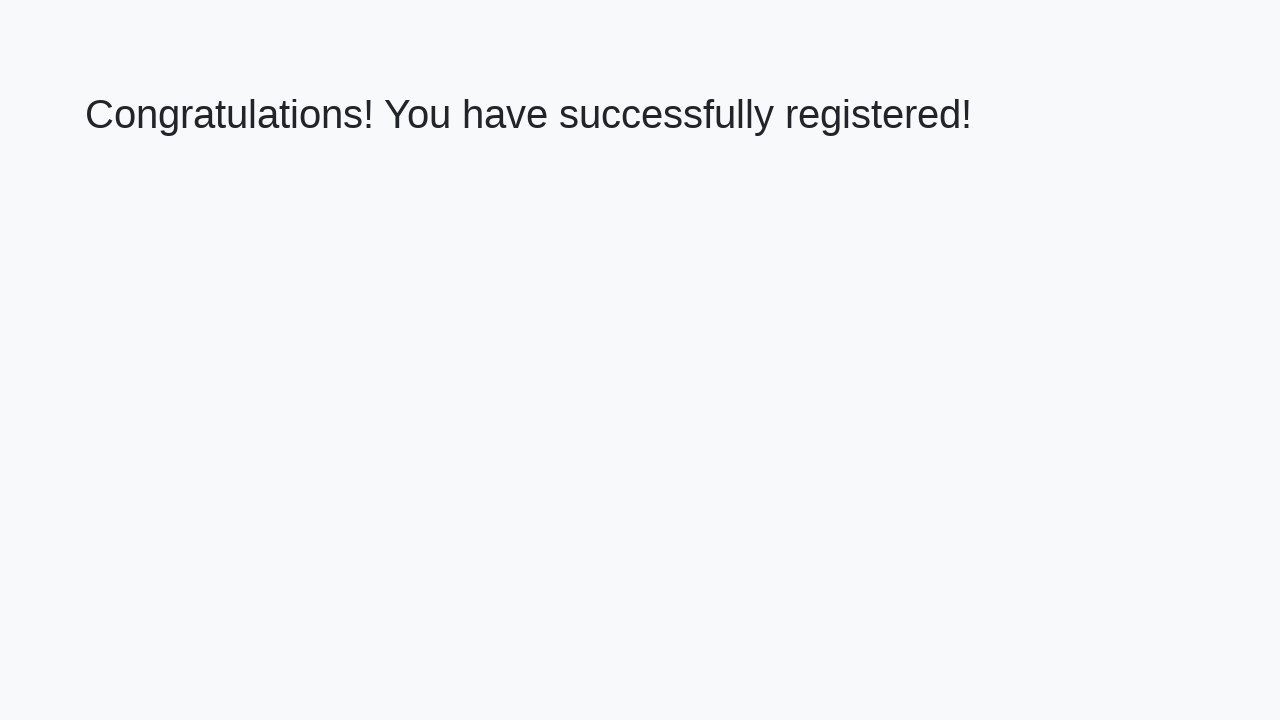